Tests drag and drop functionality by dragging element A to element B's position on a demo page

Starting URL: http://the-internet.herokuapp.com/drag_and_drop

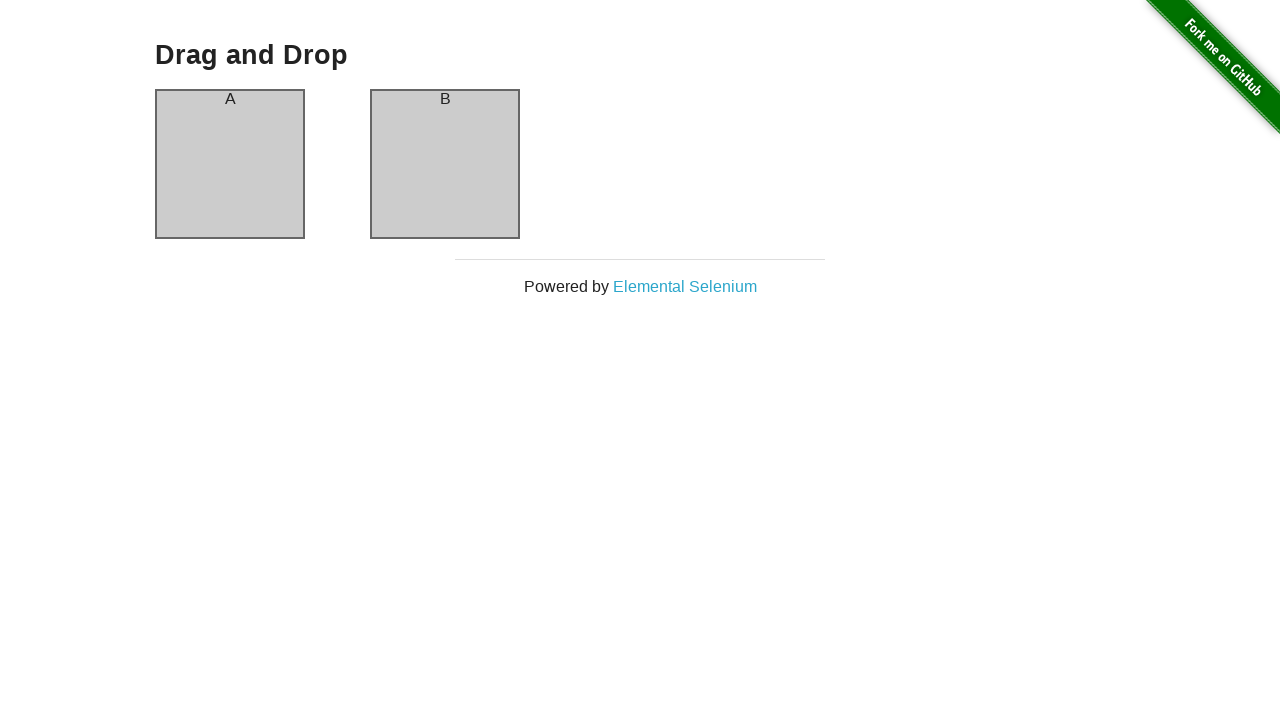

Navigated to drag and drop demo page
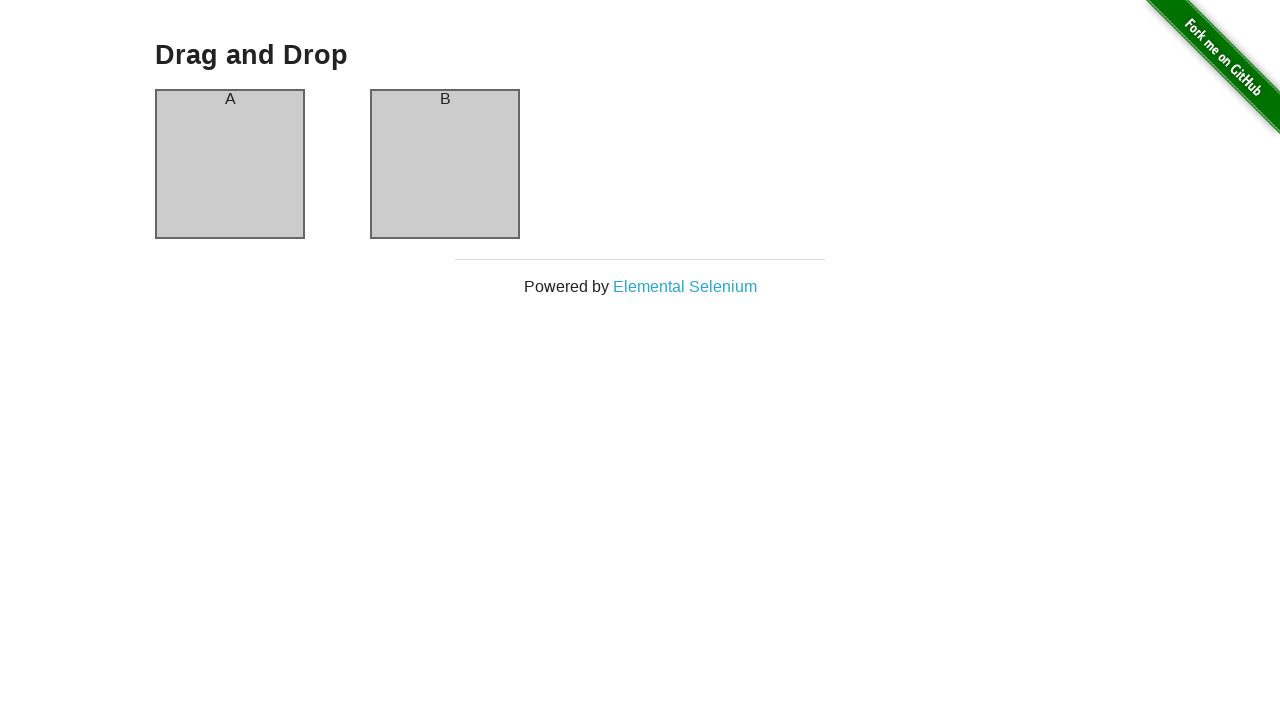

Located drag source element A
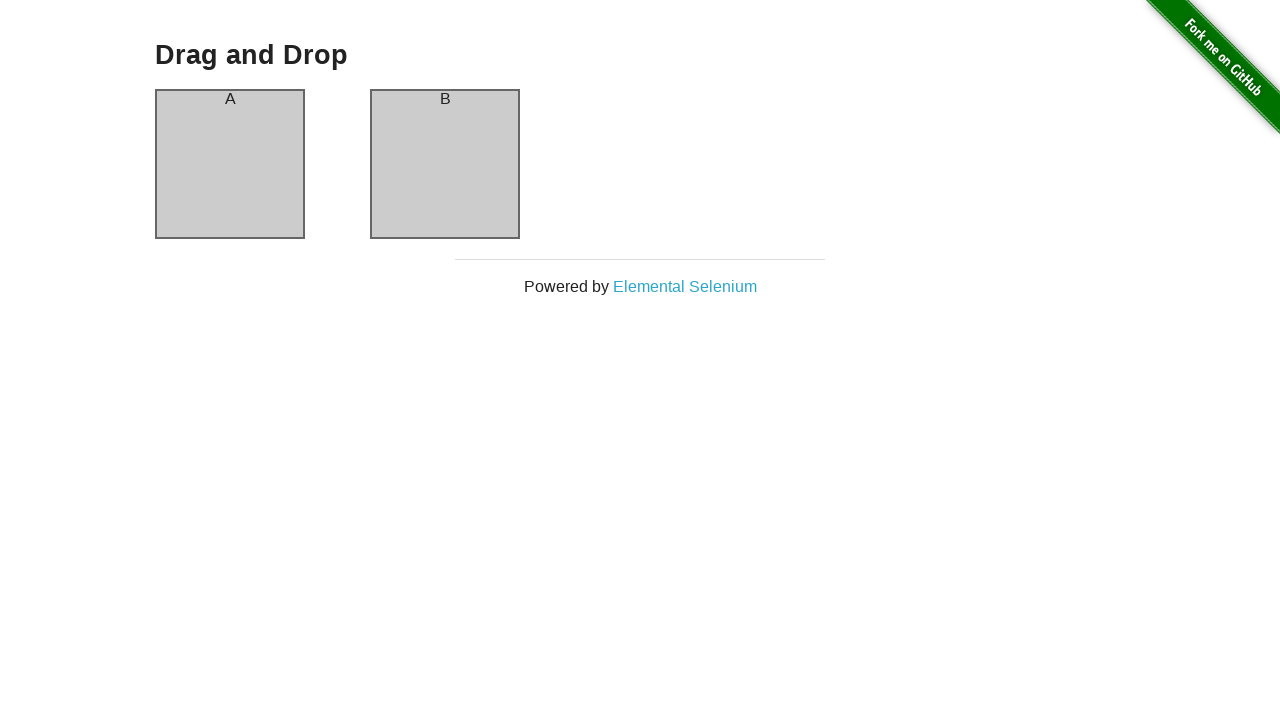

Located drop target element B
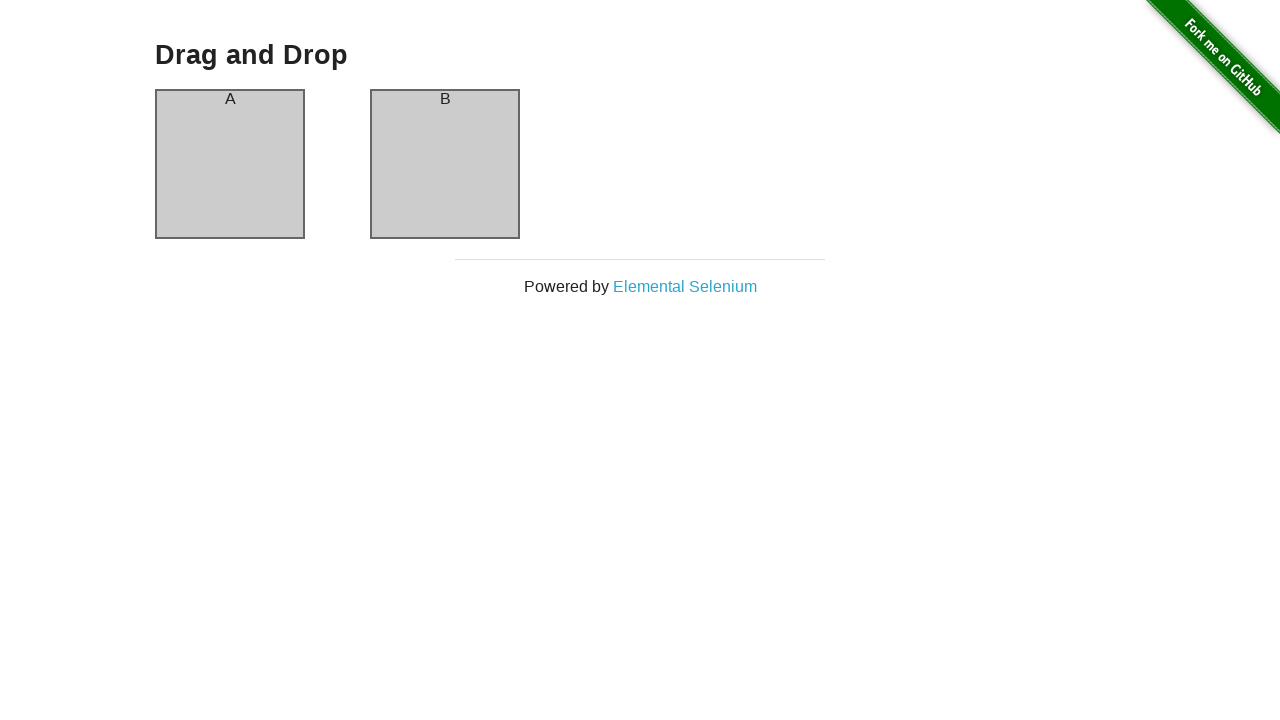

Dragged element A to element B's position at (445, 99)
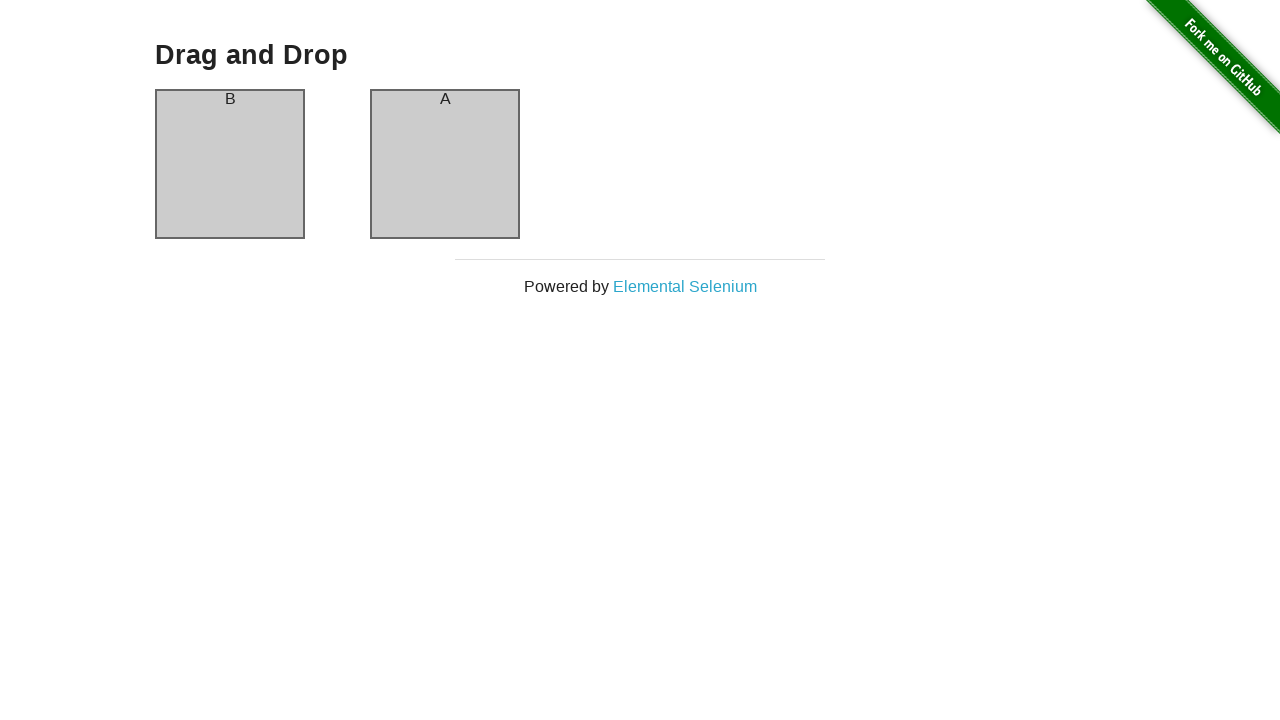

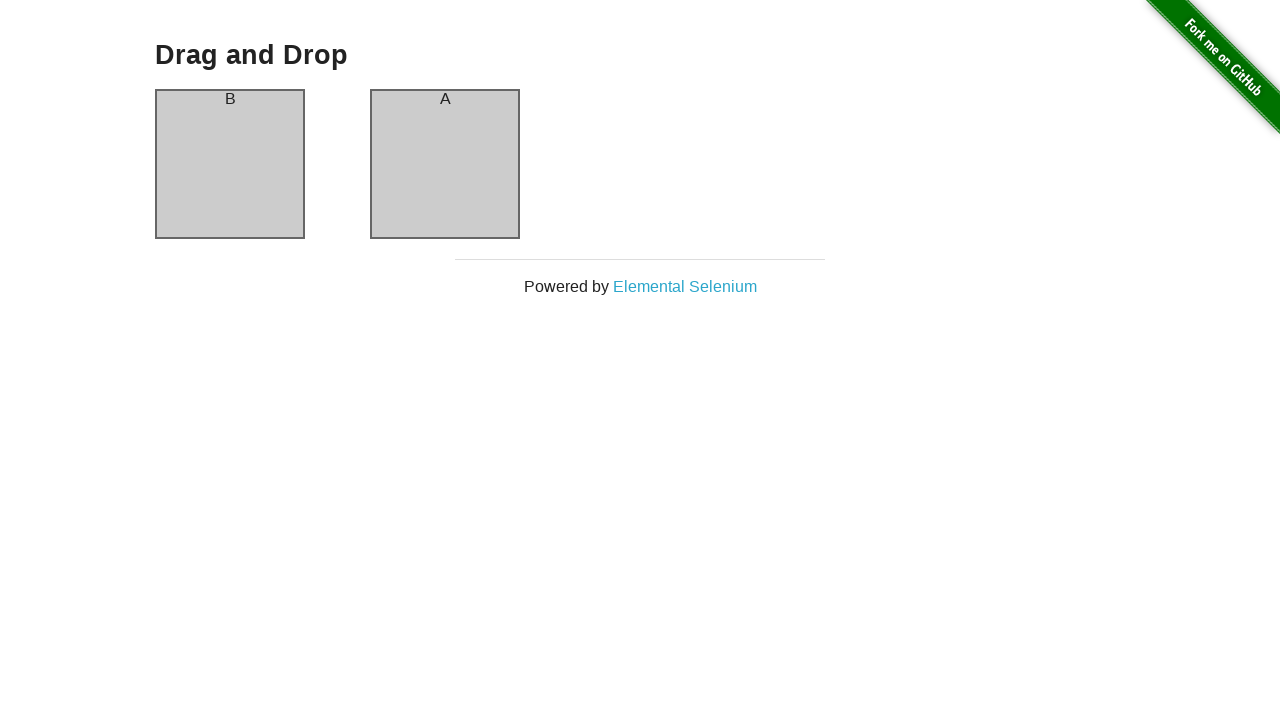